Tests dynamic loading with implicit wait timeout equal to element display time (5 seconds wait for 5 second element)

Starting URL: https://automationfc.github.io/dynamic-loading/

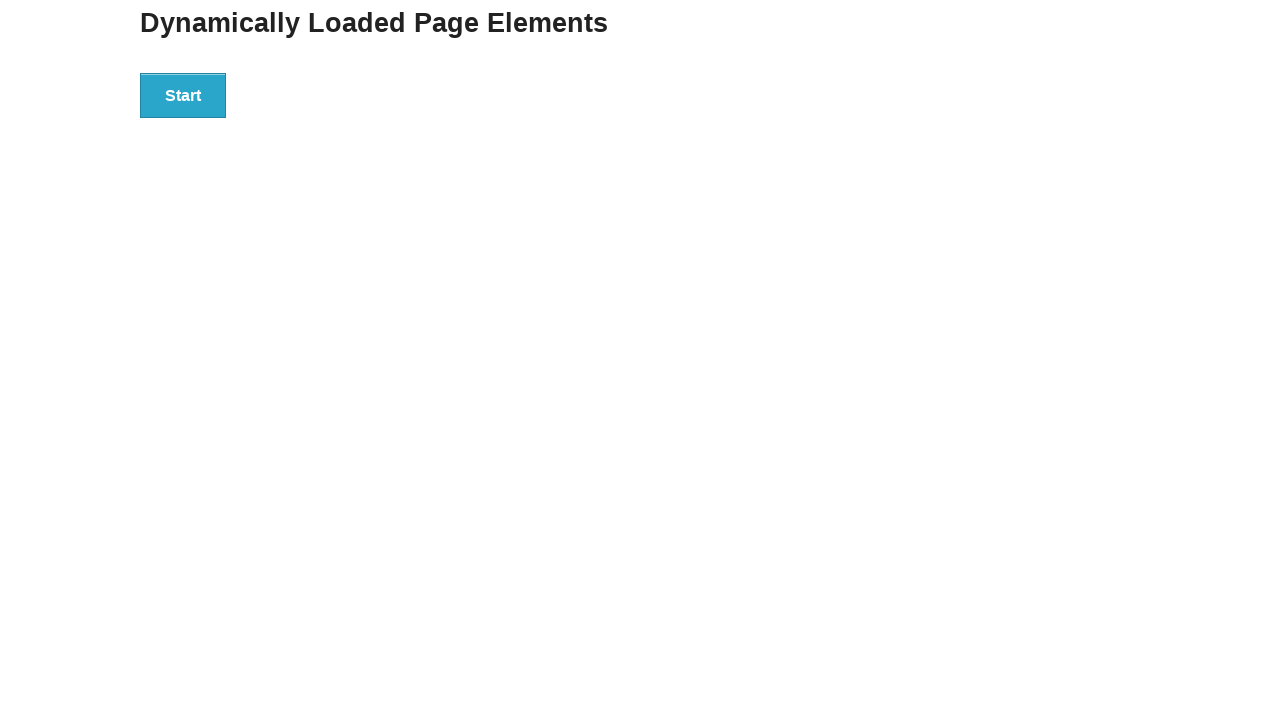

Clicked start button to trigger dynamic loading at (183, 95) on div#start>button
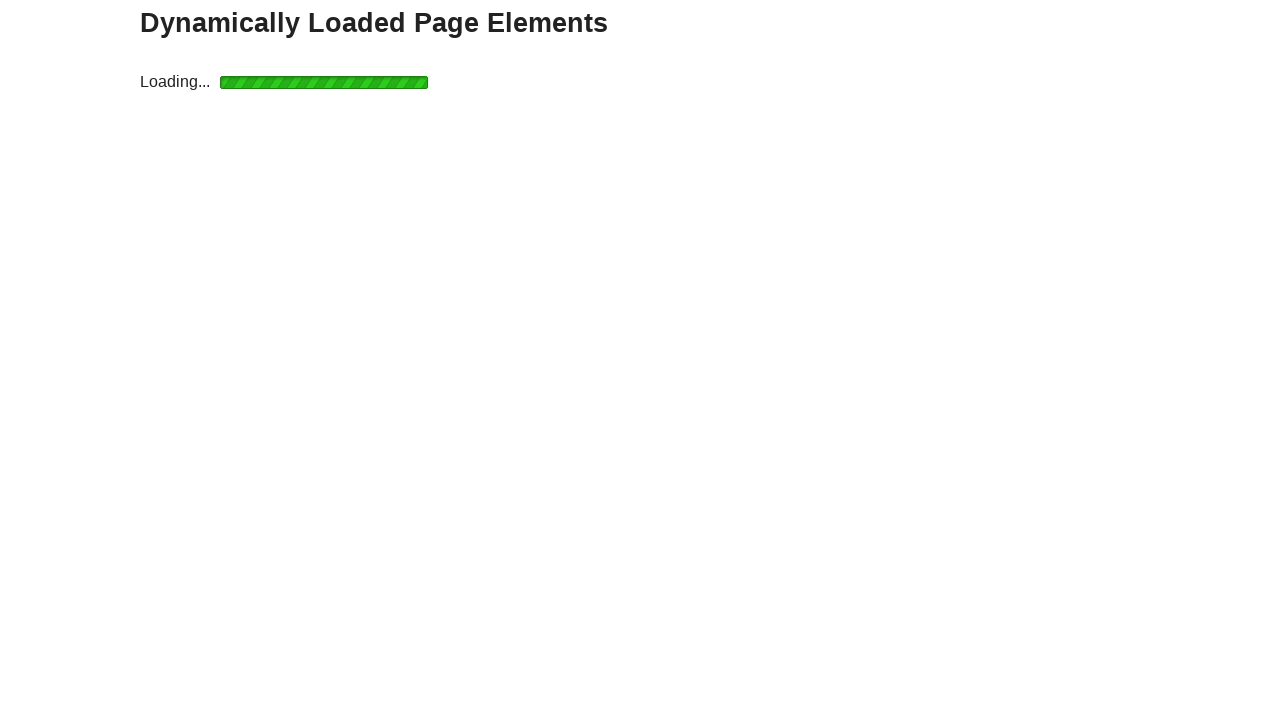

Waited 5 seconds for dynamically loaded element to appear (implicit wait timeout equal to element display time)
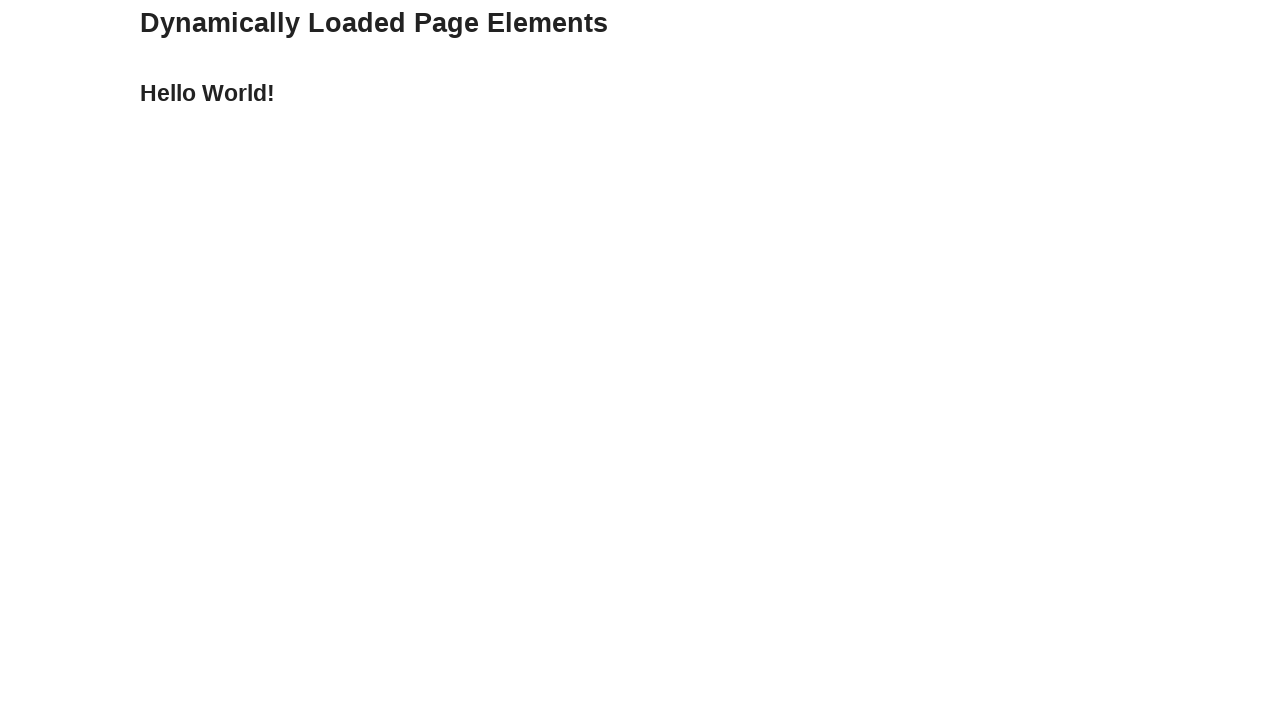

Retrieved text content from dynamically loaded element: 'Hello World!'
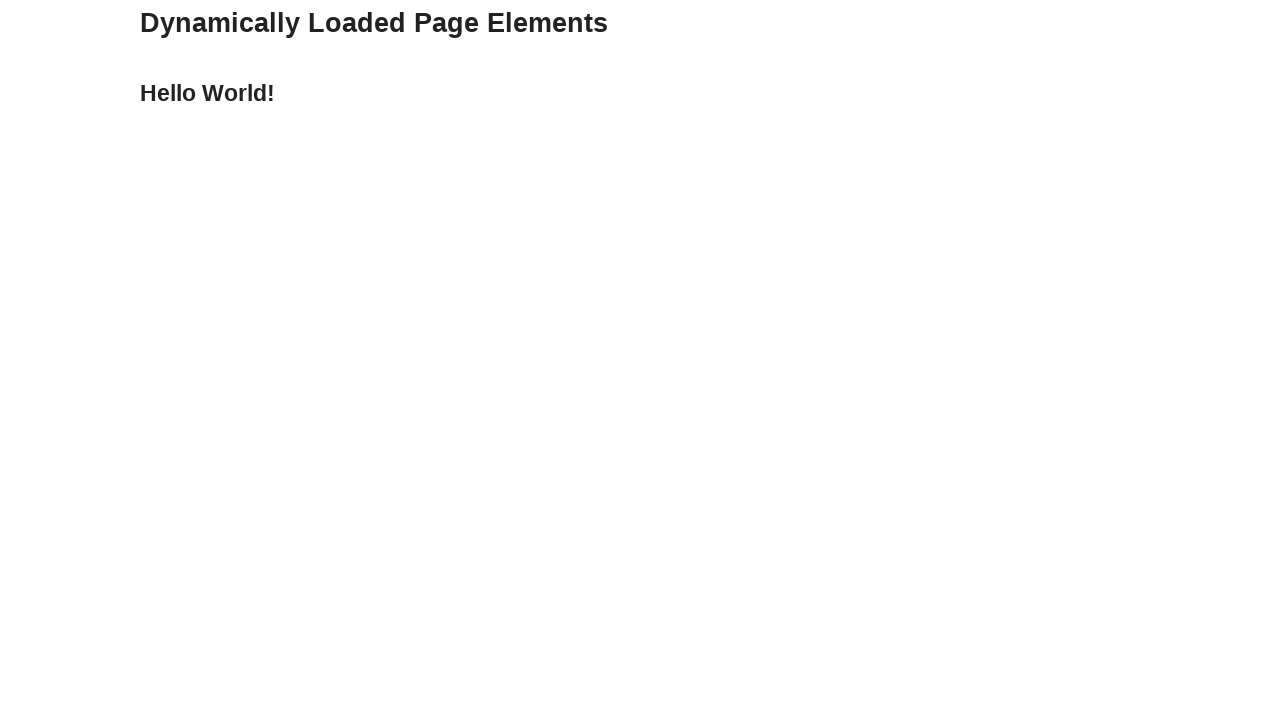

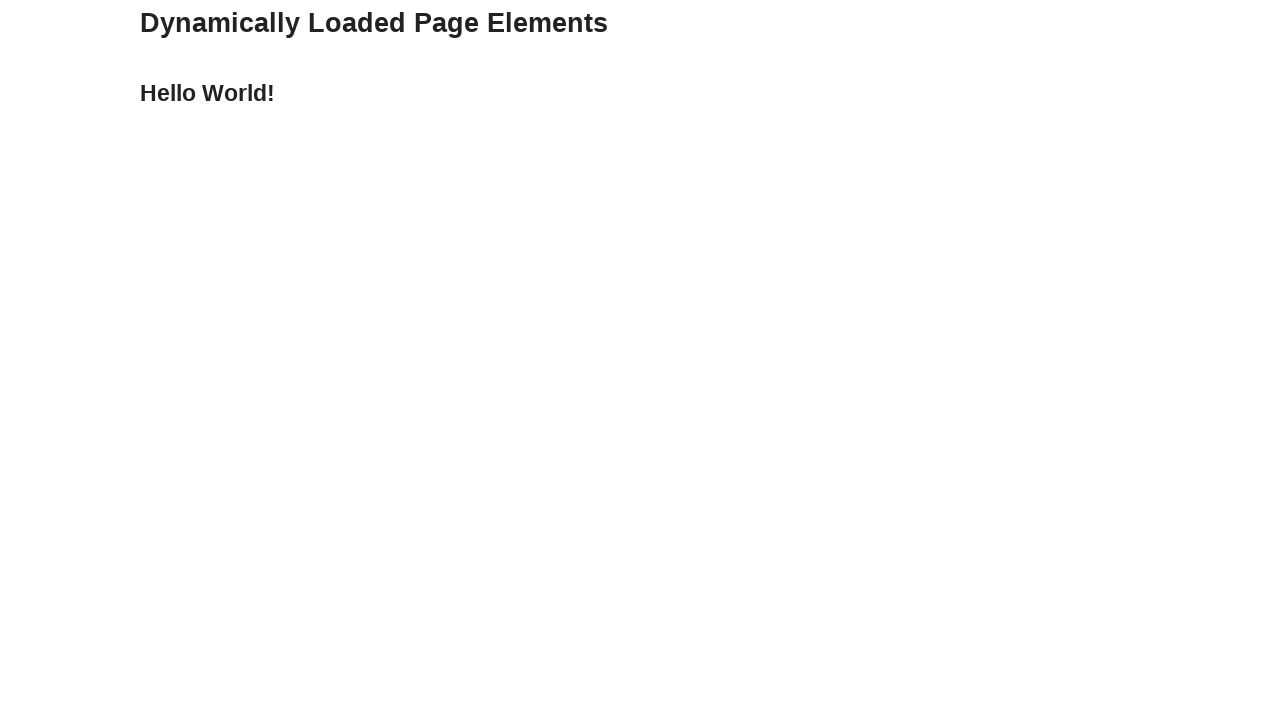